Tests multi-select functionality by holding Control key and clicking on items 1, 3, 5, and 11, then verifying 4 items are selected.

Starting URL: https://automationfc.github.io/jquery-selectable/

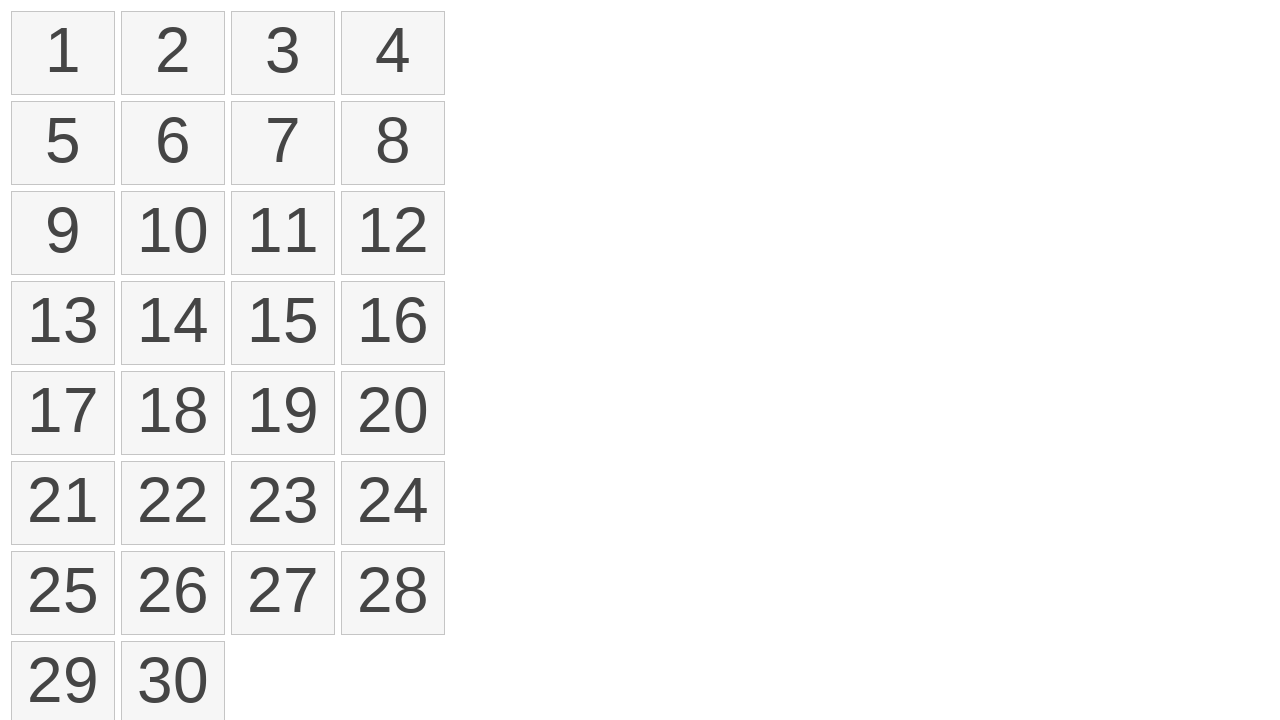

Waited for selectable list to load
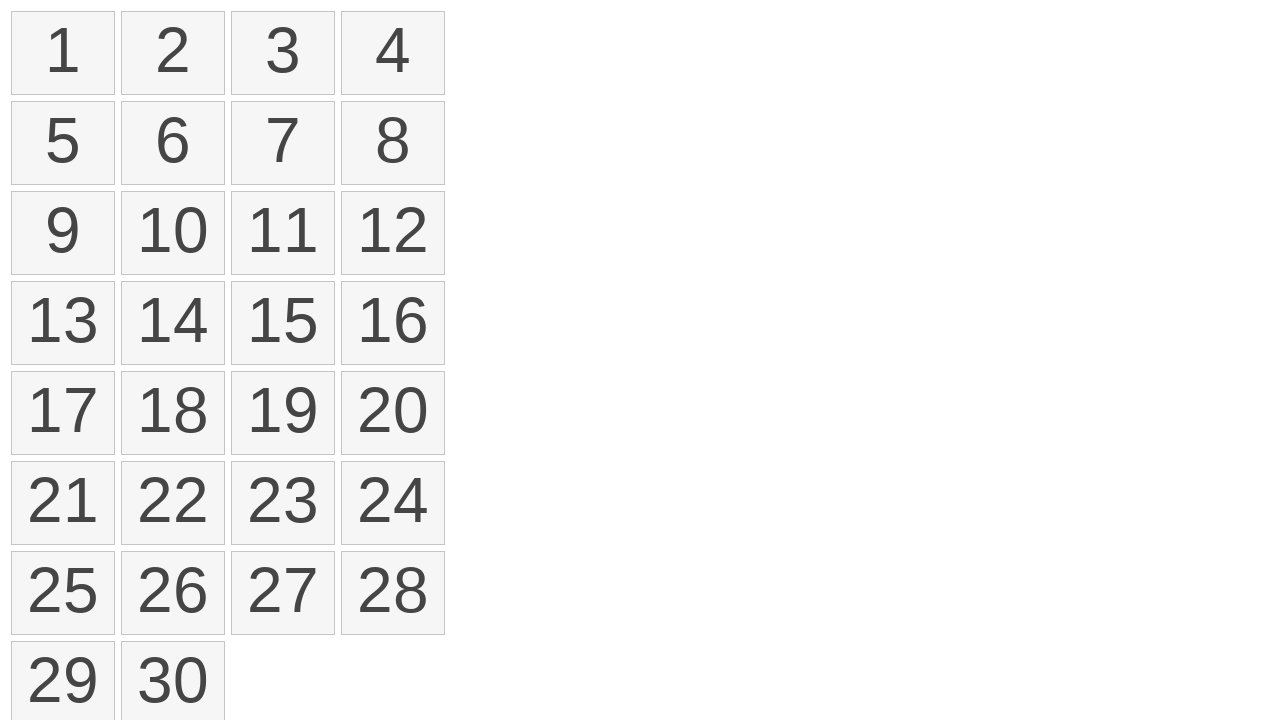

Pressed Control key down to enable multi-select mode
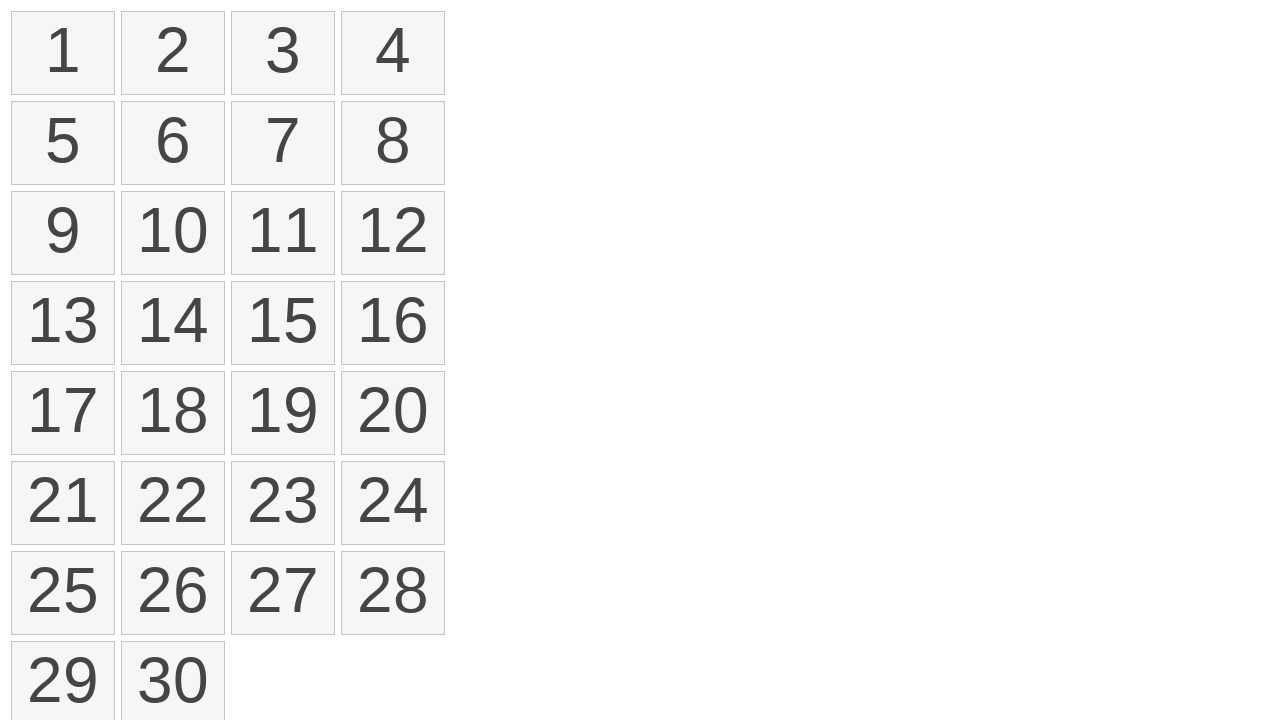

Clicked item 1 while holding Control at (63, 53) on ol#selectable > li >> nth=0
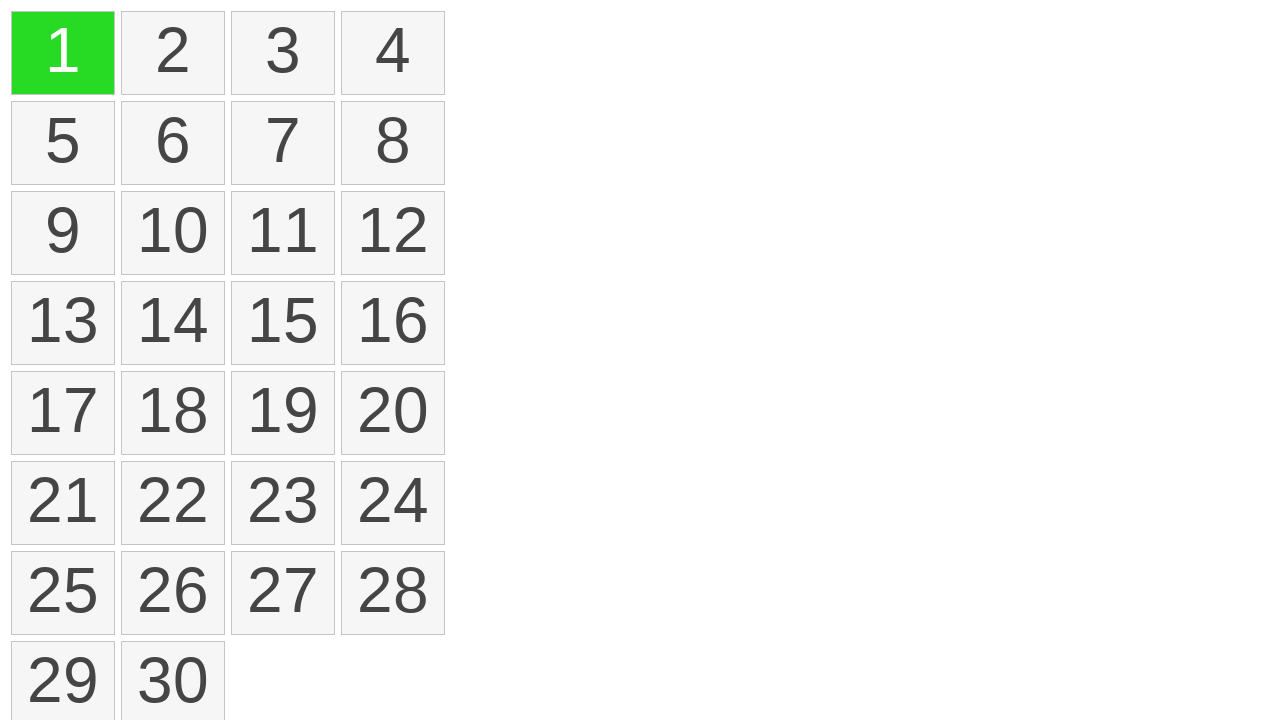

Clicked item 3 while holding Control at (283, 53) on ol#selectable > li >> nth=2
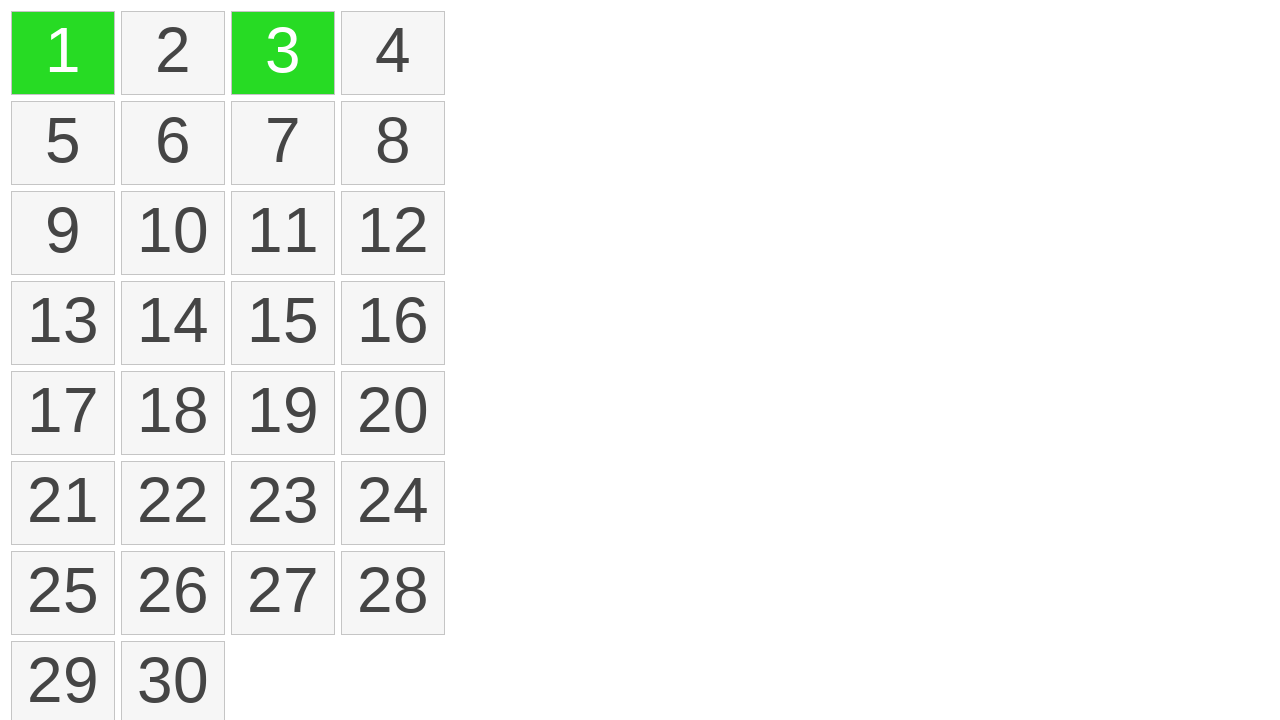

Clicked item 5 while holding Control at (63, 143) on ol#selectable > li >> nth=4
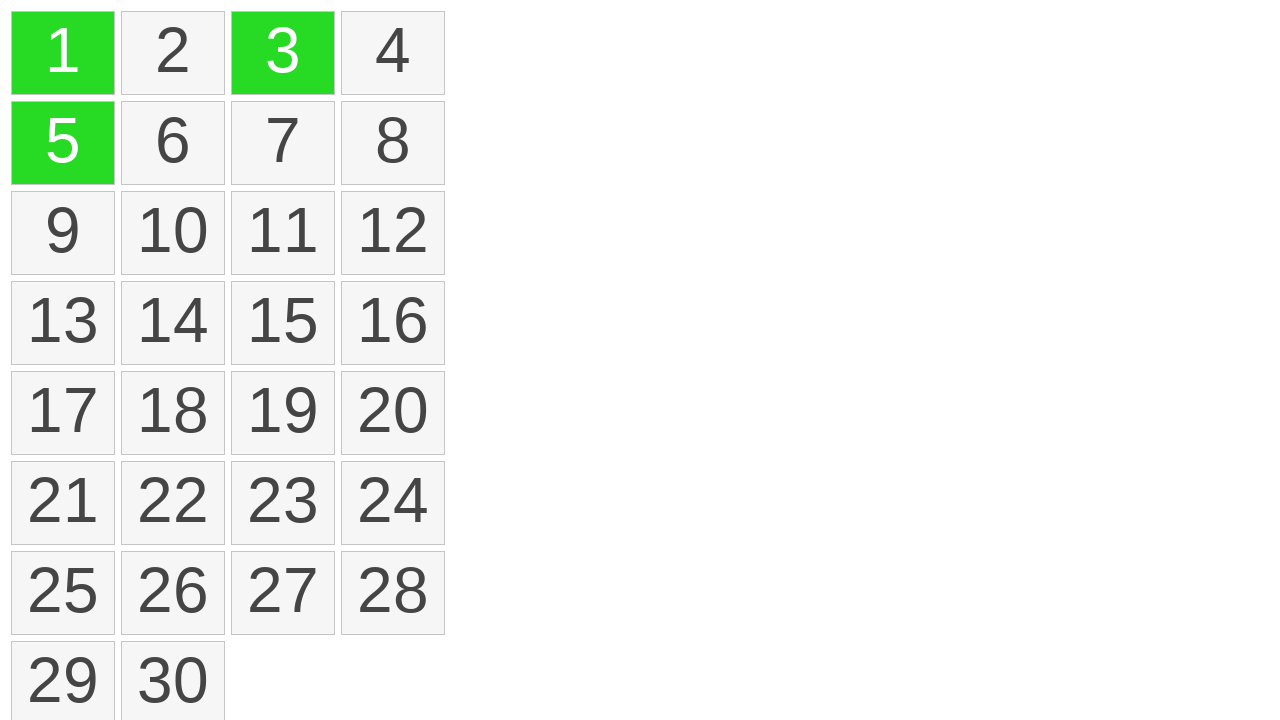

Clicked item 11 while holding Control at (283, 233) on ol#selectable > li >> nth=10
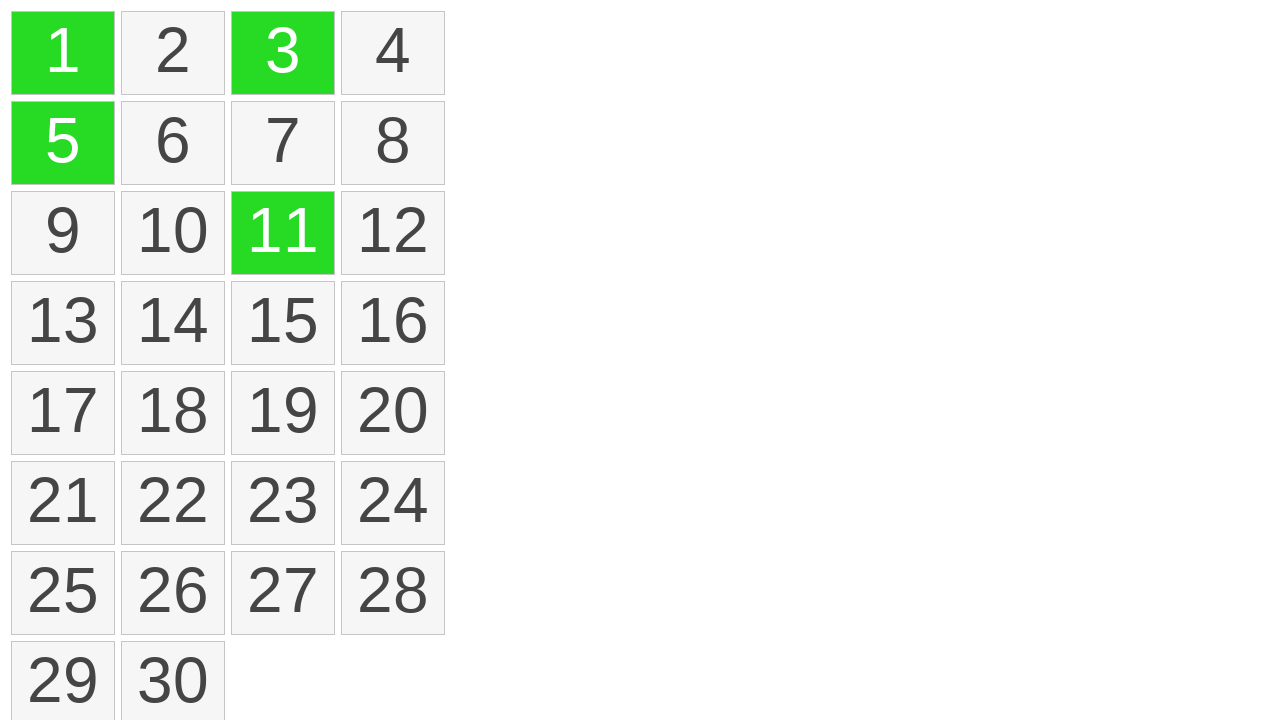

Released Control key
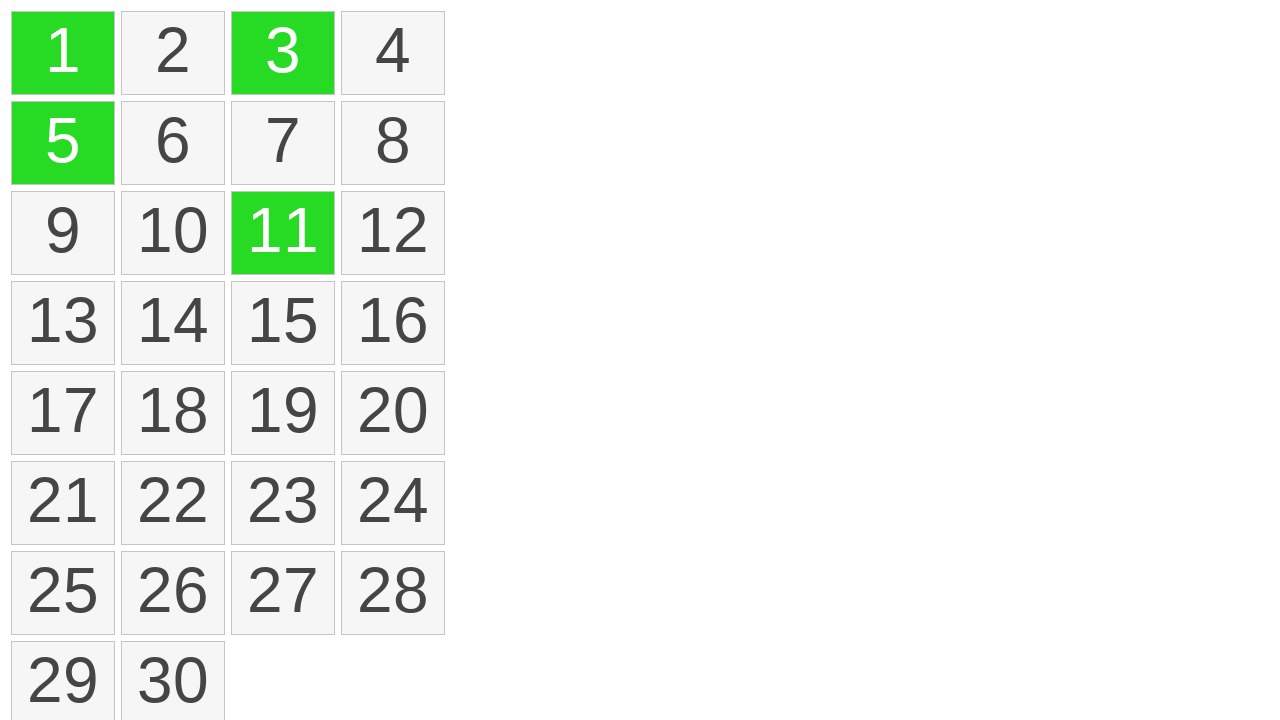

Counted selected items: 4 items have ui-selected class
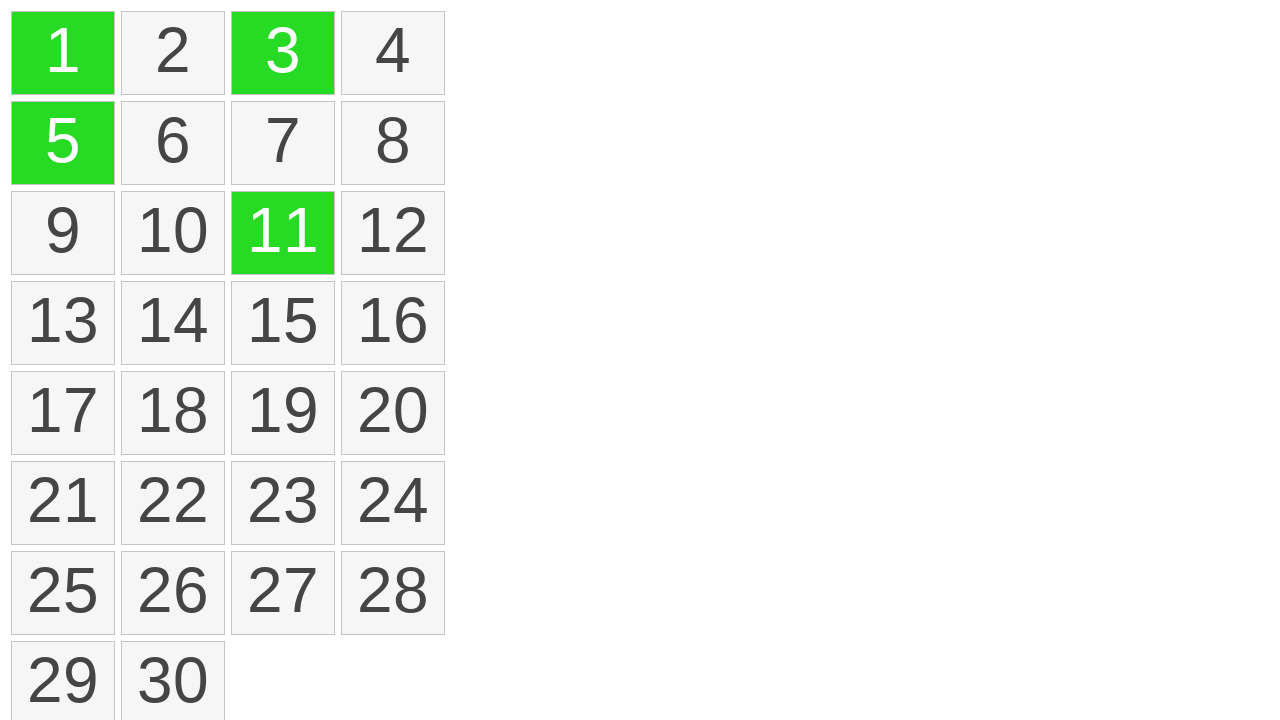

Assertion passed: 4 items are selected as expected
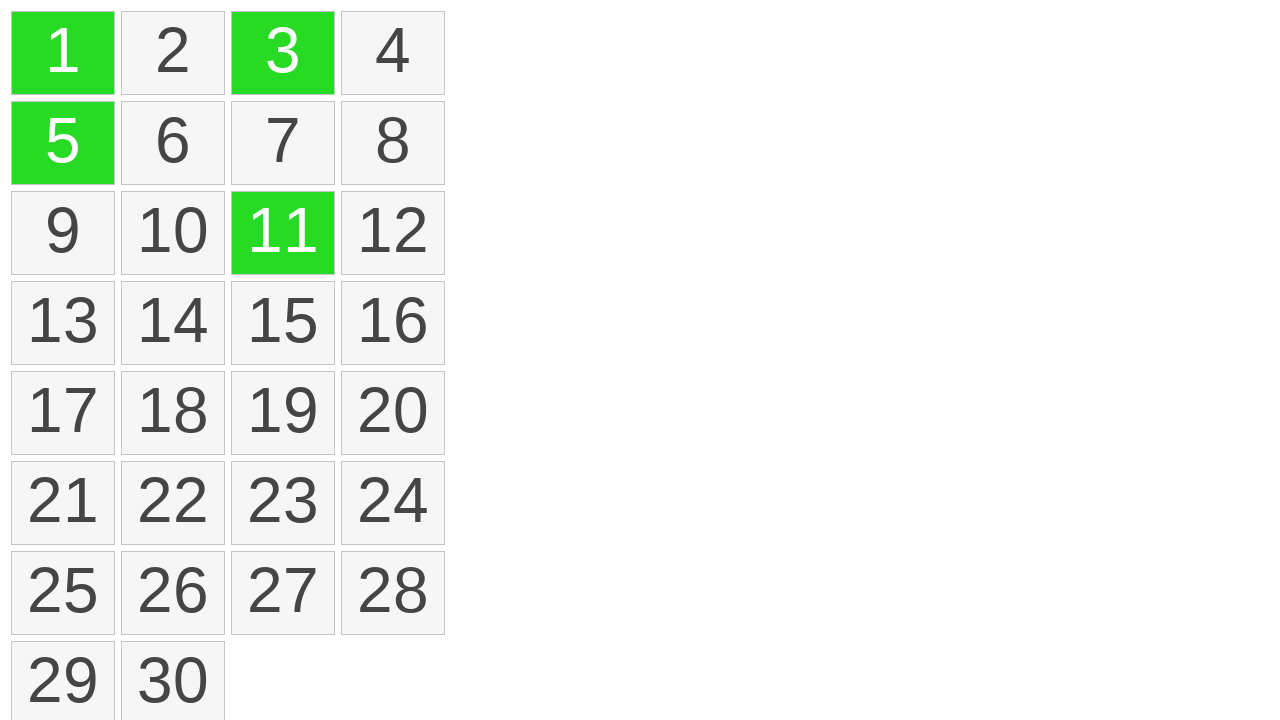

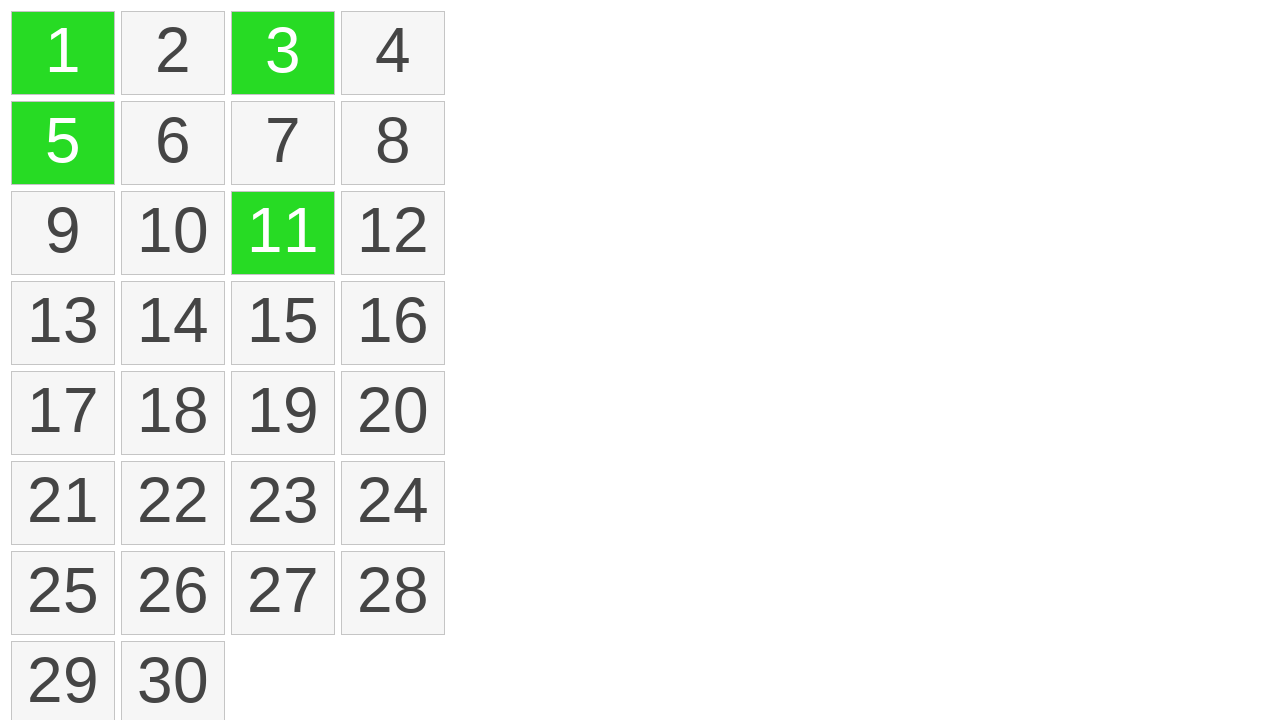